Tests drag and drop functionality by dragging element A to element B's position

Starting URL: https://the-internet.herokuapp.com/drag_and_drop

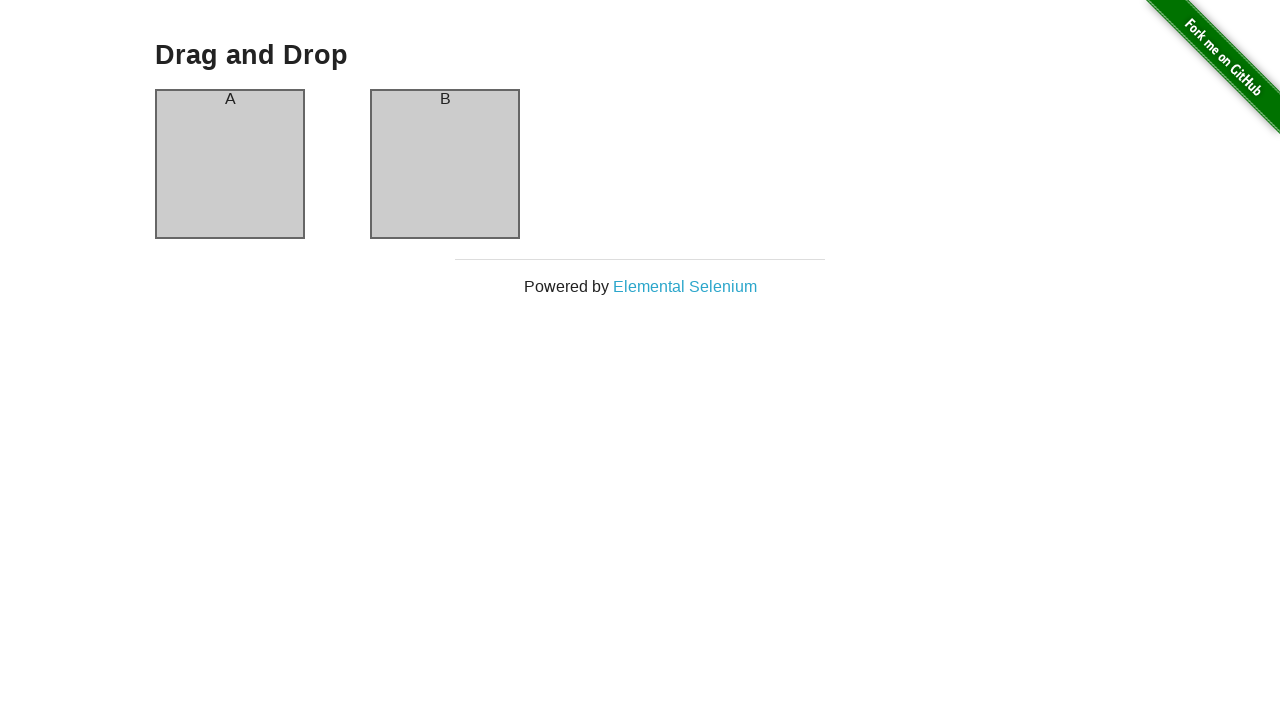

Located source element (column-a) for drag operation
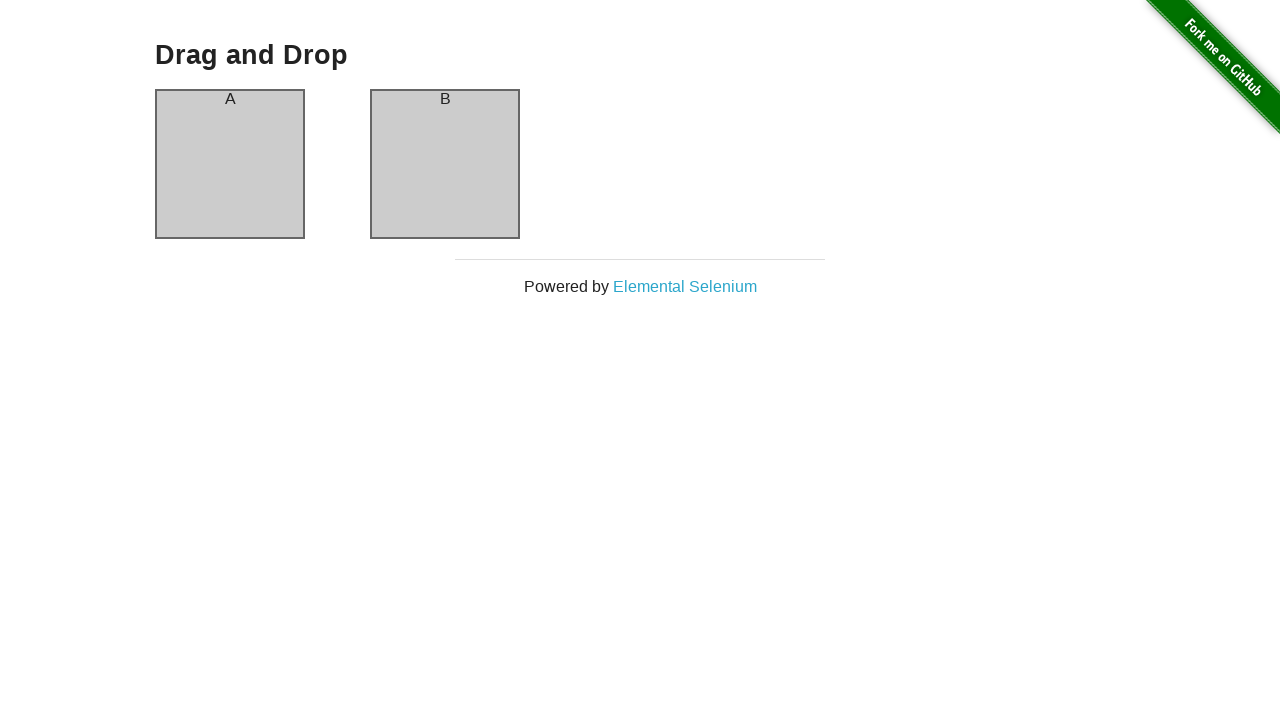

Located target element (column-b) for drag operation
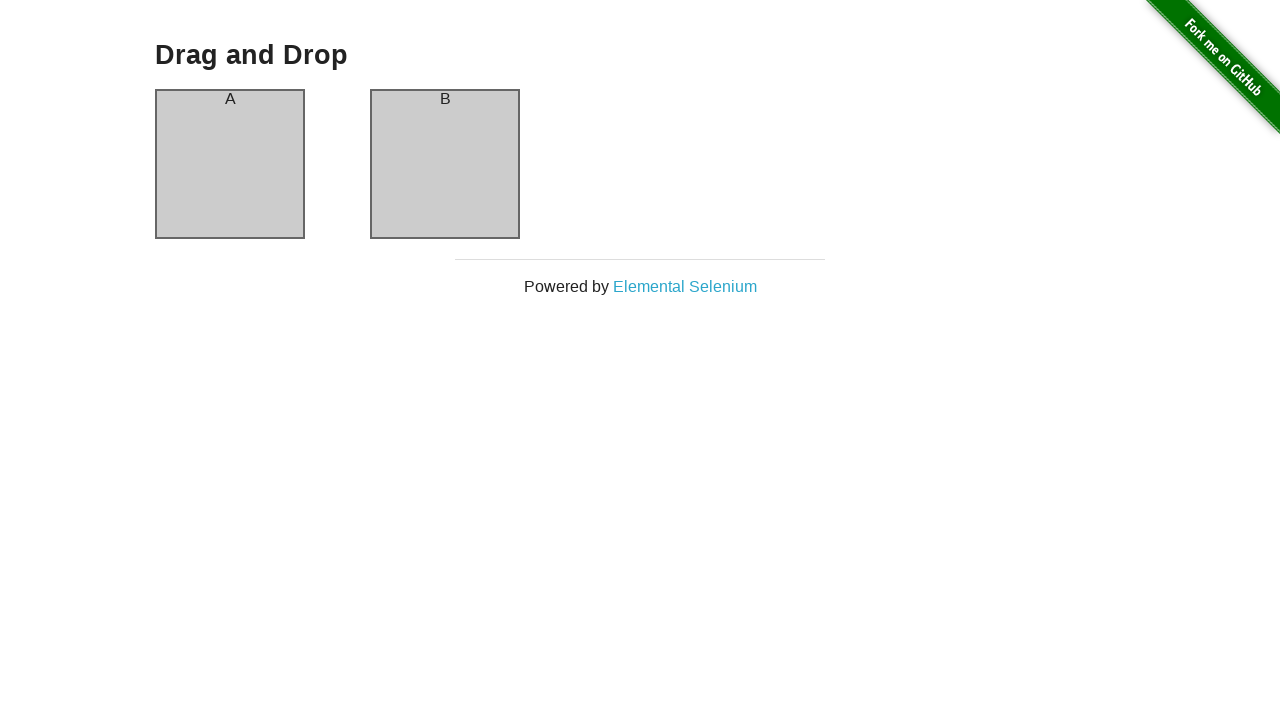

Dragged element A to element B's position at (445, 164)
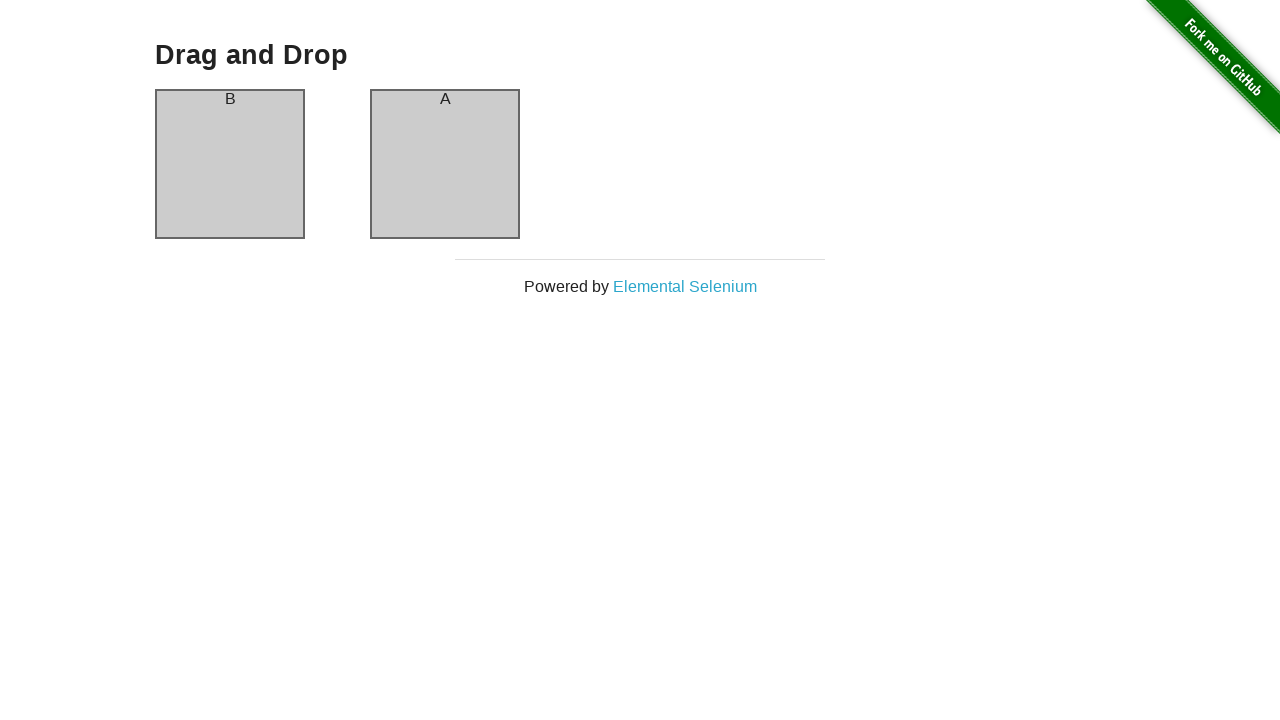

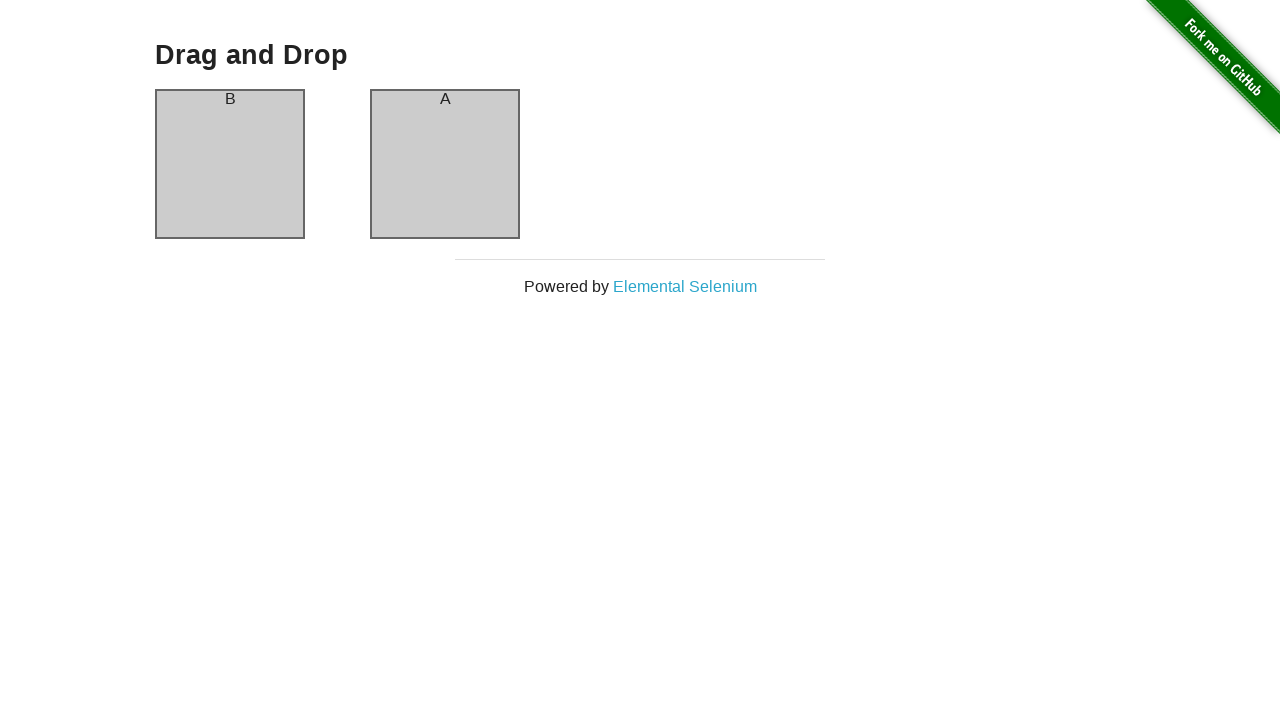